Tests various text input interactions including typing text, clearing fields, and checking disabled states

Starting URL: https://leafground.com/input.xhtml

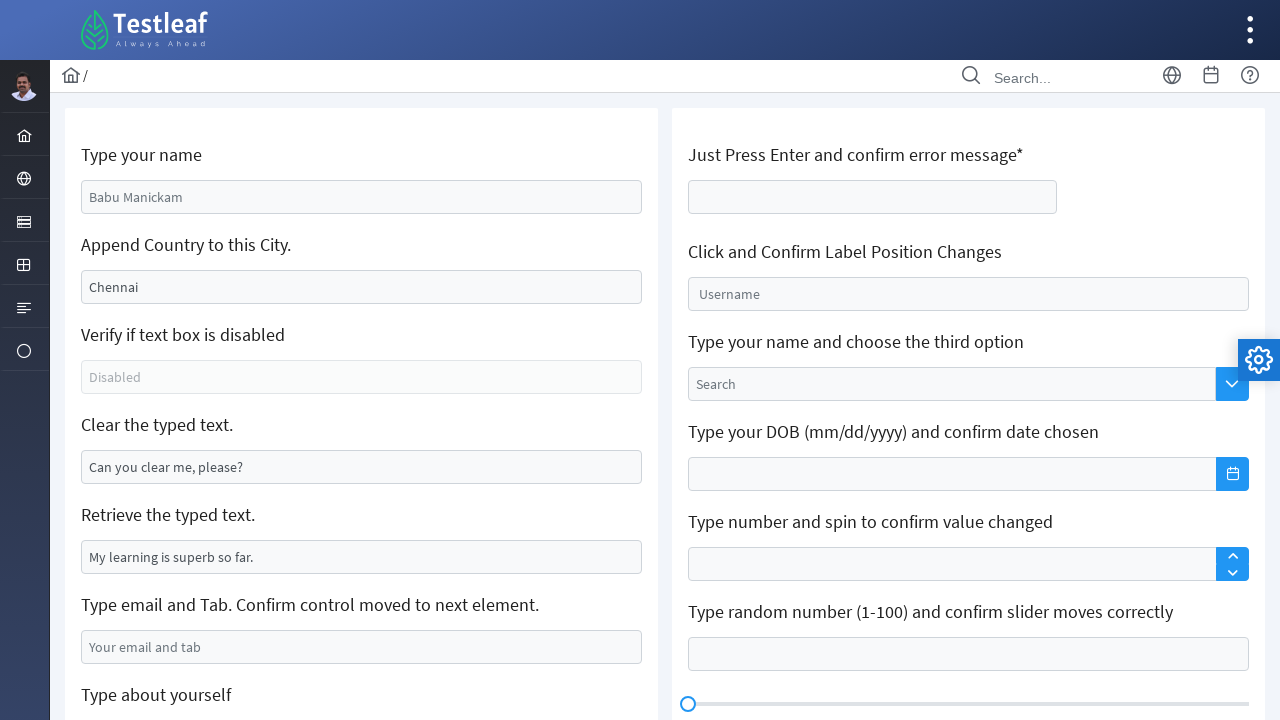

Filled name field with 'test users' on input#j_idt88\:name
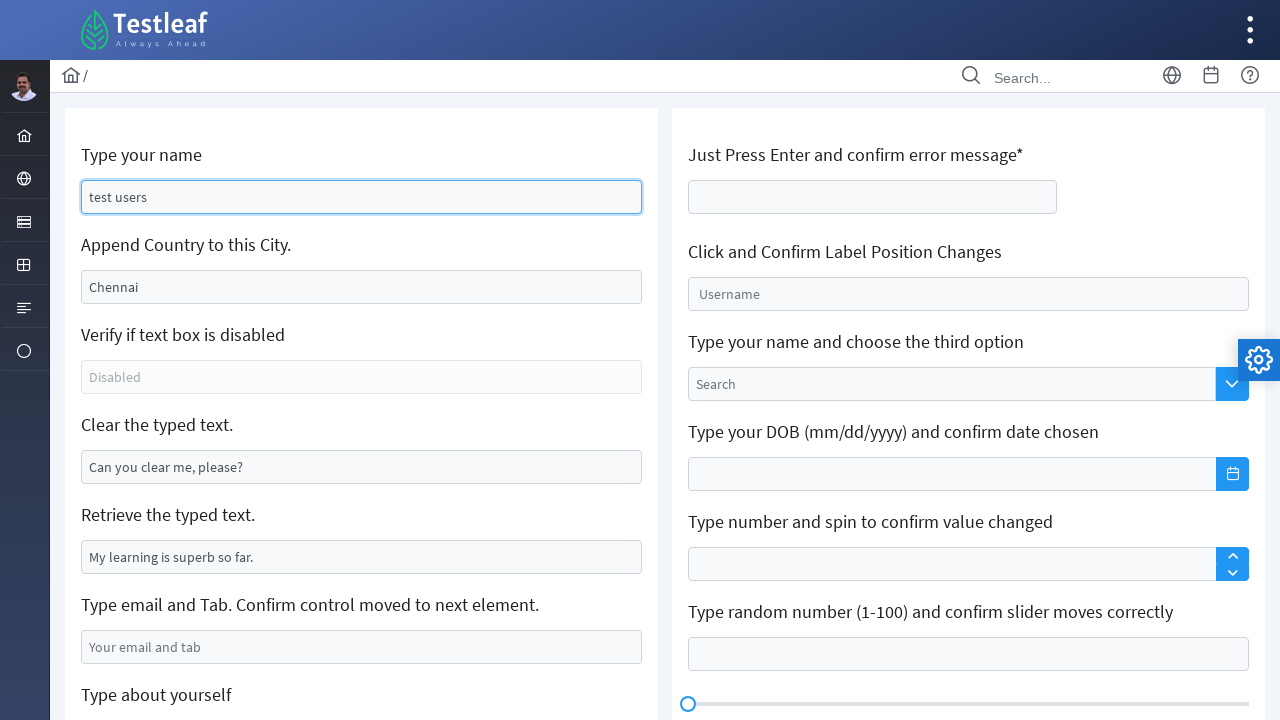

Filled country field with 'India' on input#j_idt88\:j_idt91
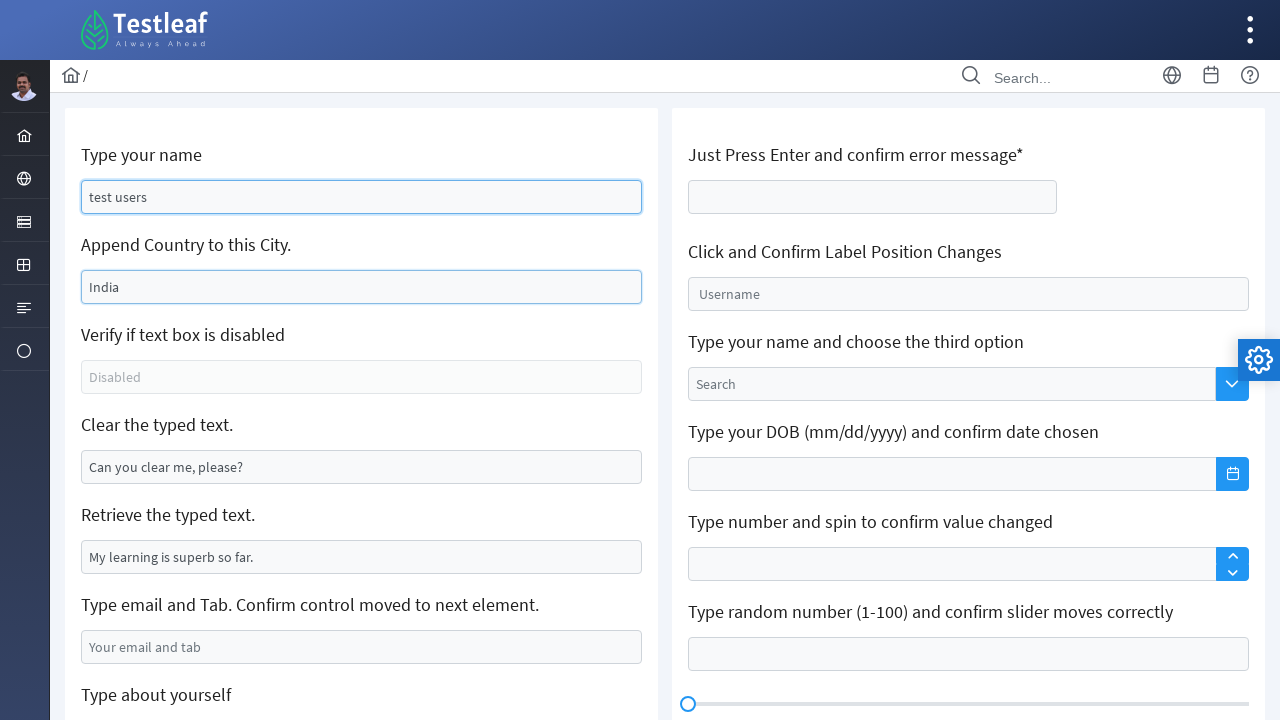

Cleared the text field on input#j_idt88\:j_idt95
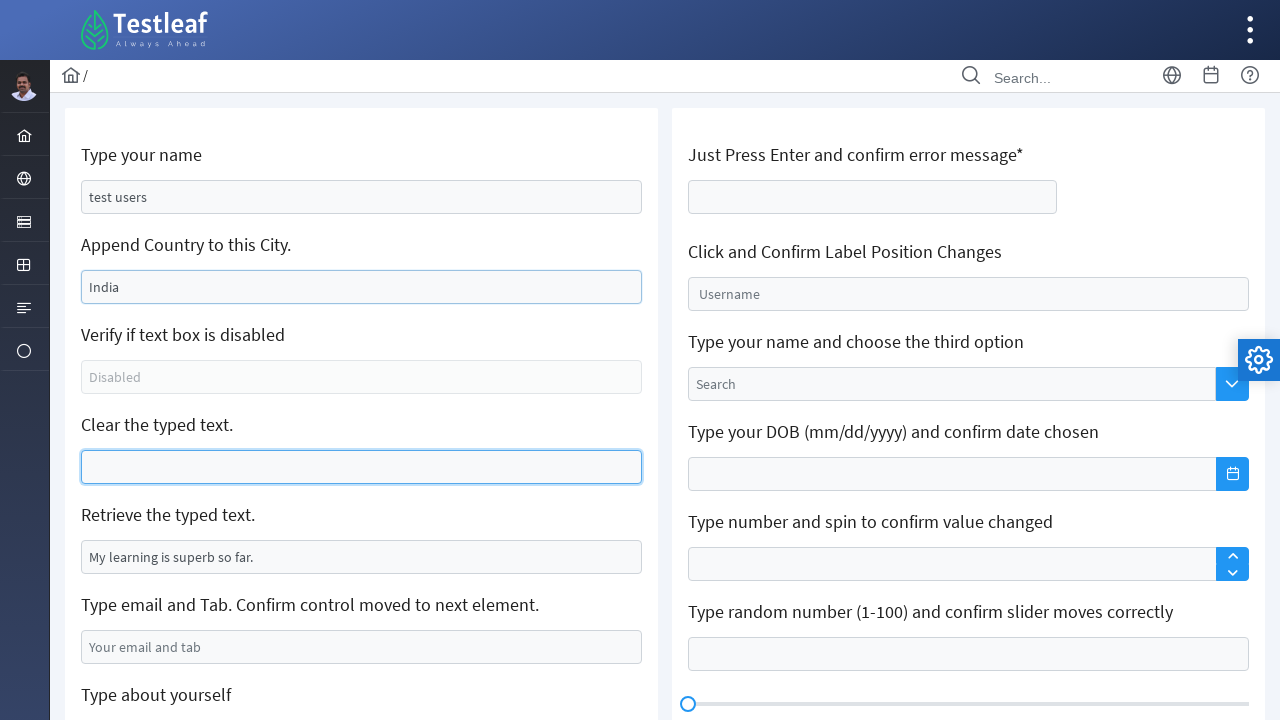

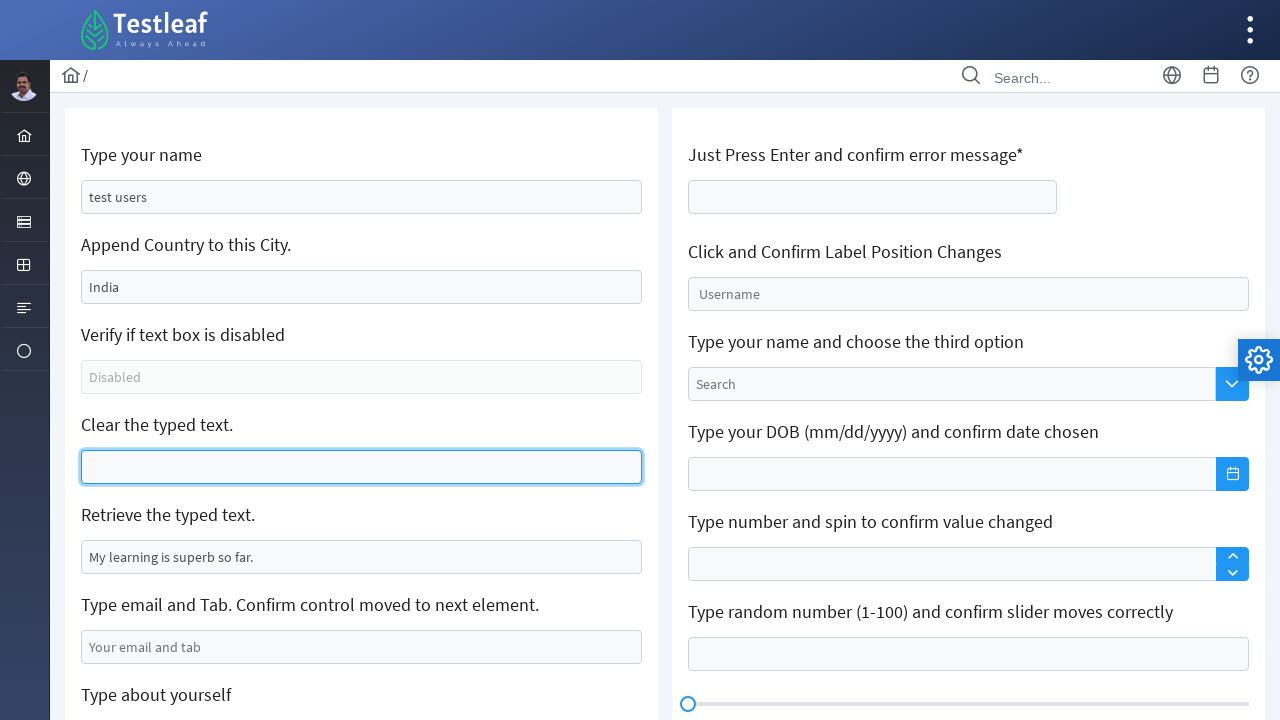